Tests browser window switching functionality by opening a new tab and switching to it

Starting URL: https://demoqa.com/browser-windows

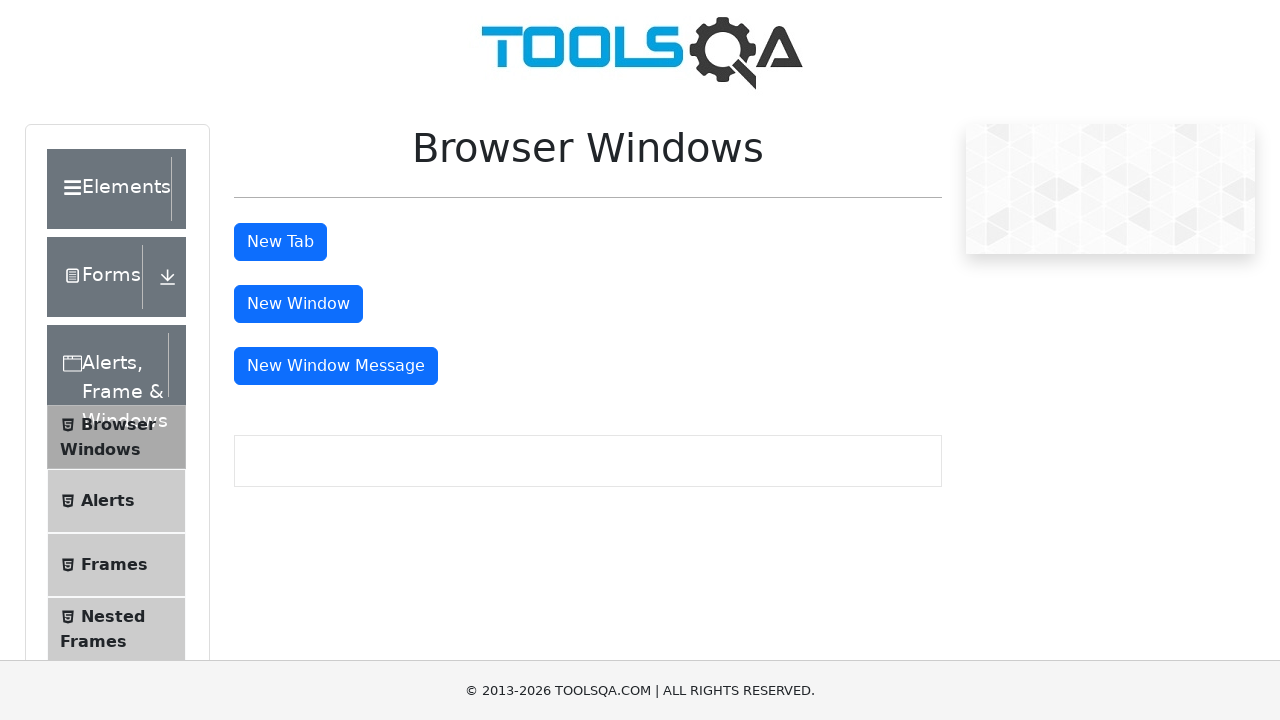

Clicked button to open new tab at (280, 242) on #tabButton
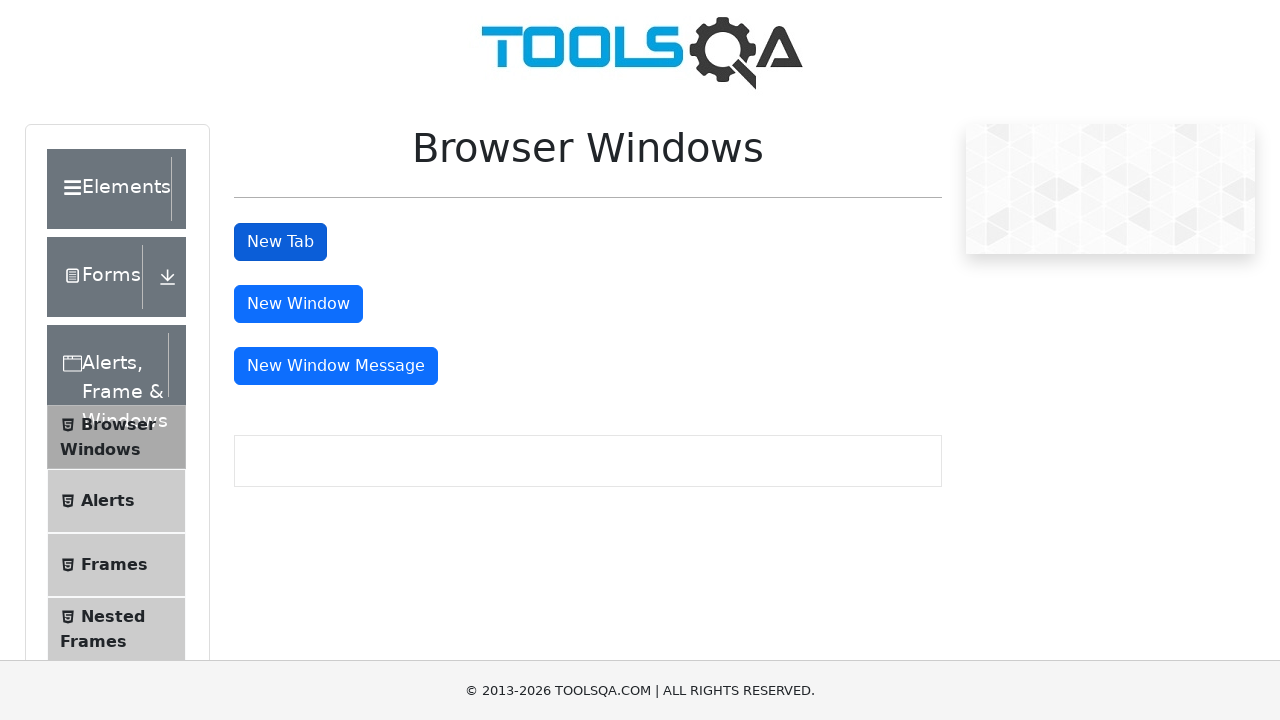

Retrieved newly opened tab from context
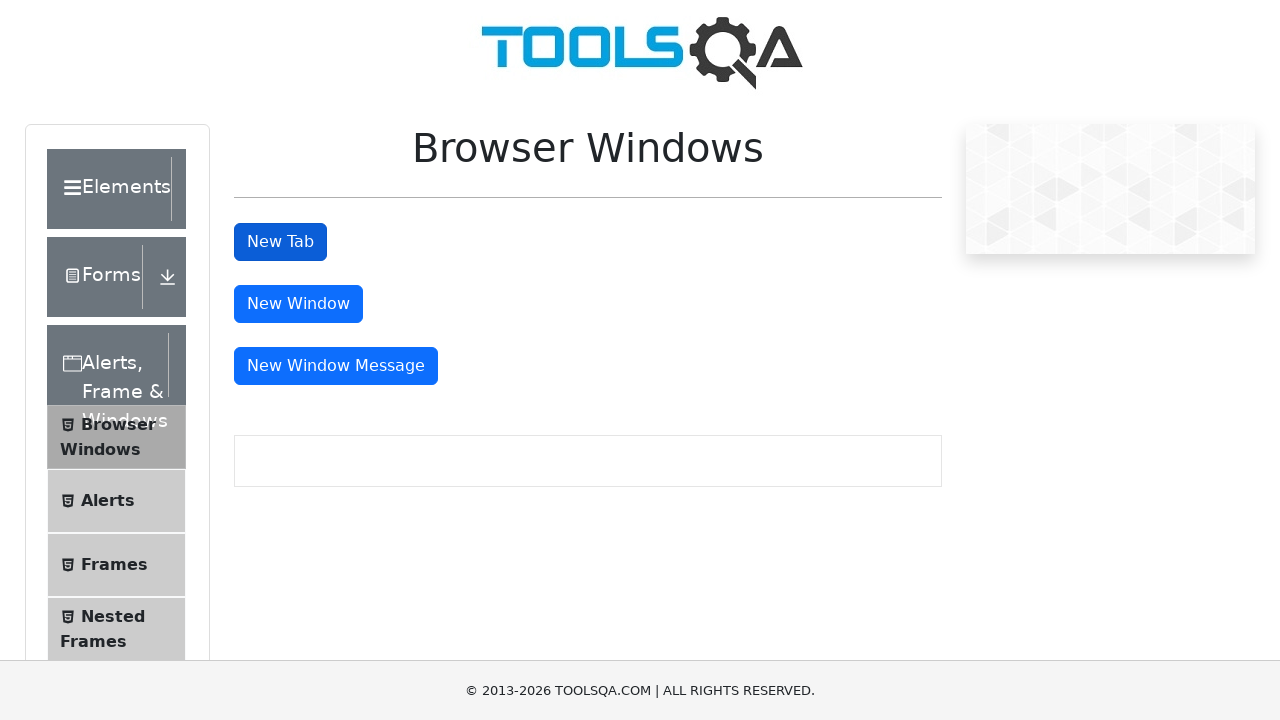

Switched focus to the newly opened tab
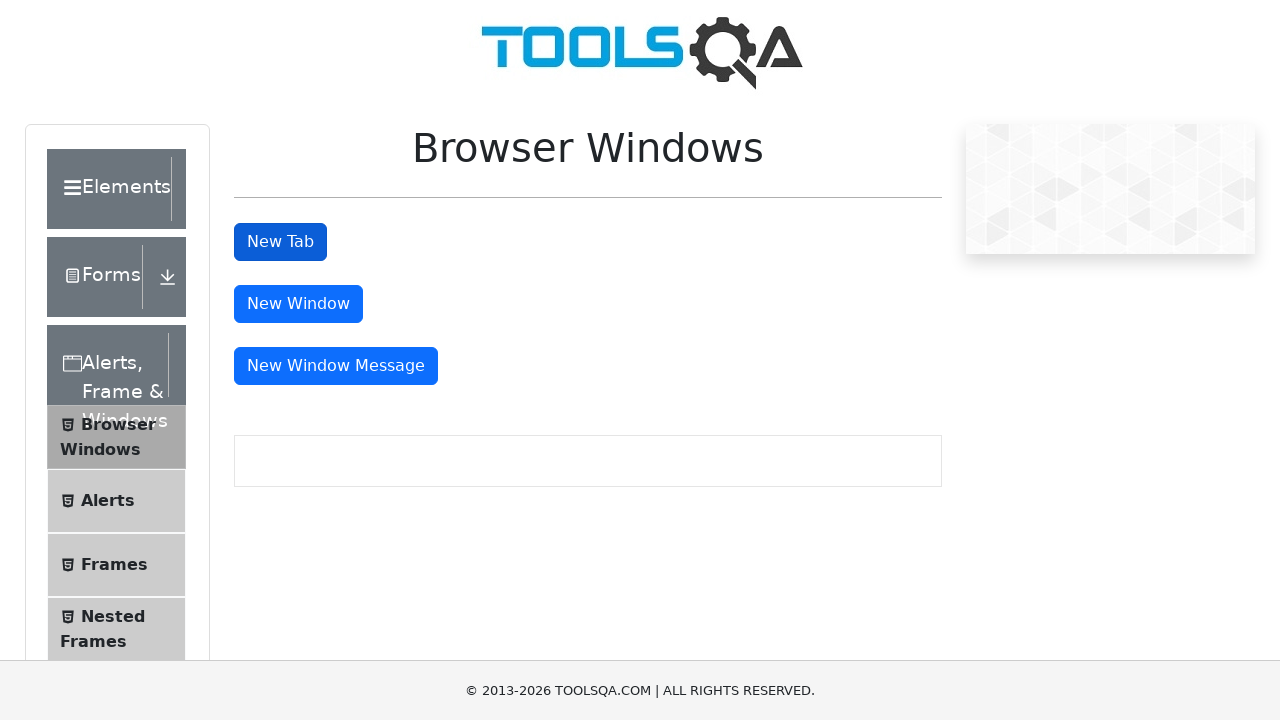

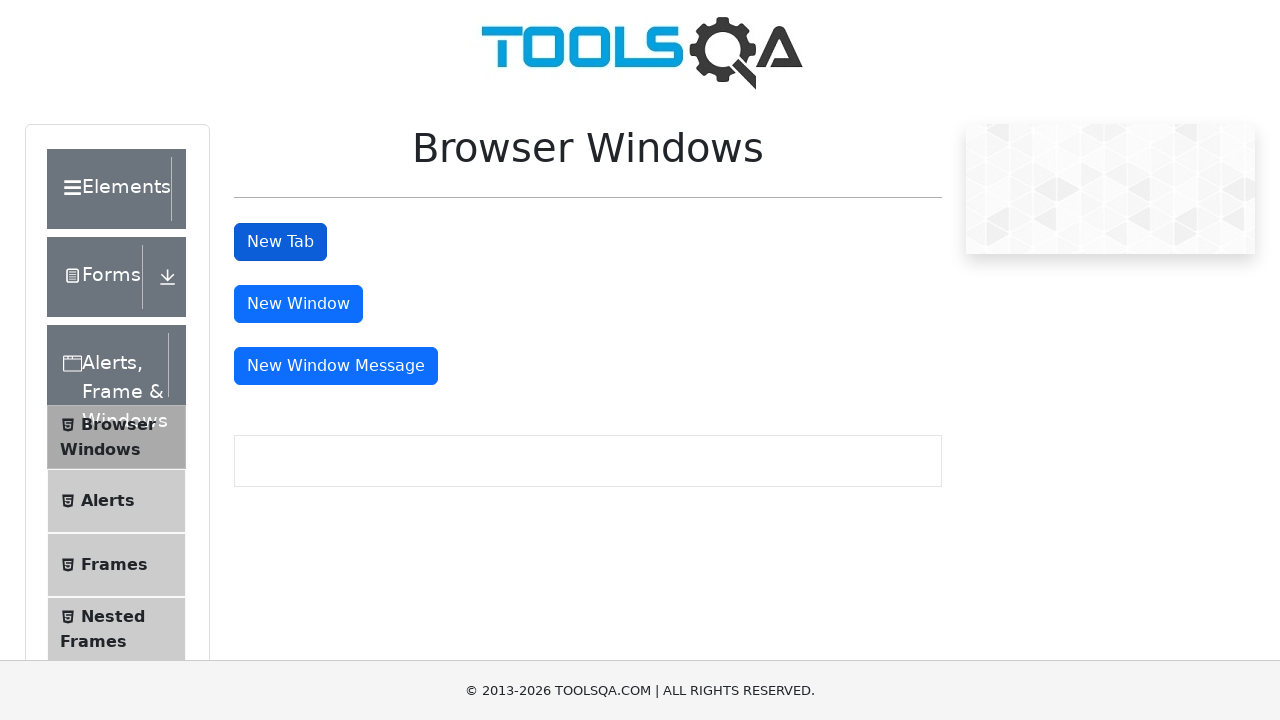